Tests autocomplete functionality by typing partial text and selecting a specific country from the dynamic dropdown suggestions

Starting URL: https://rahulshettyacademy.com/AutomationPractice/

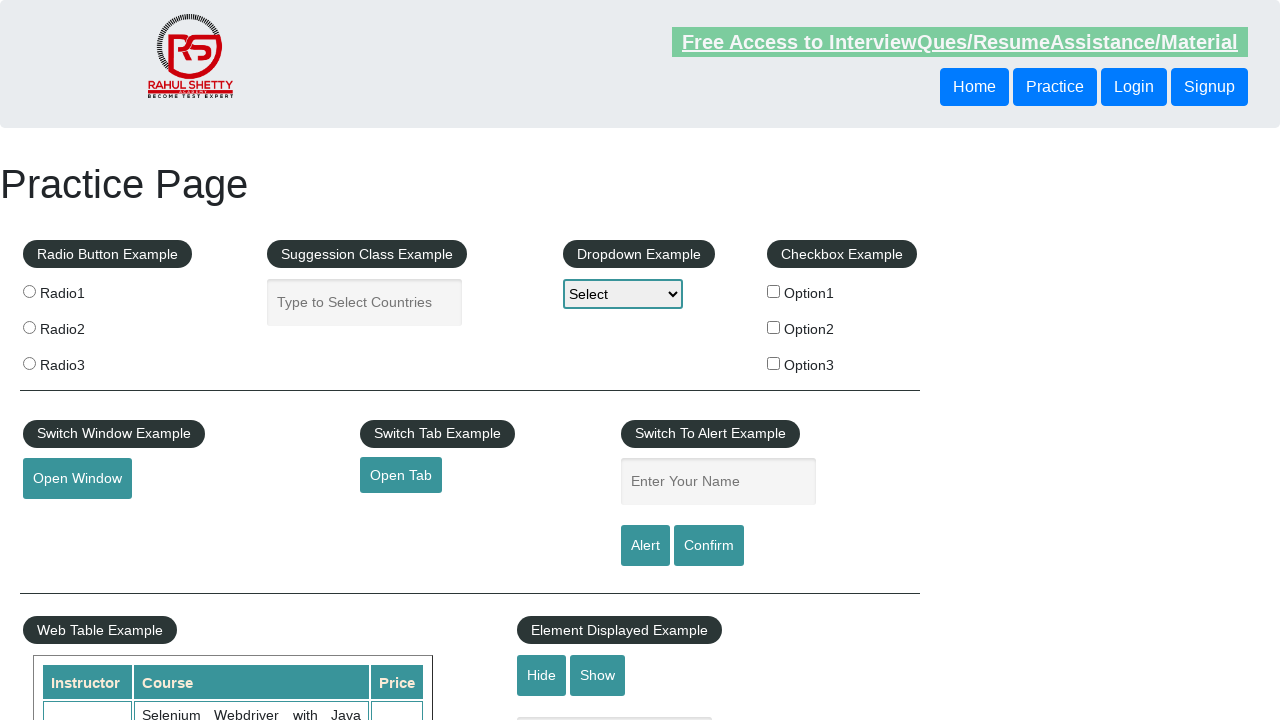

Typed 'uni' in autocomplete field on #autocomplete
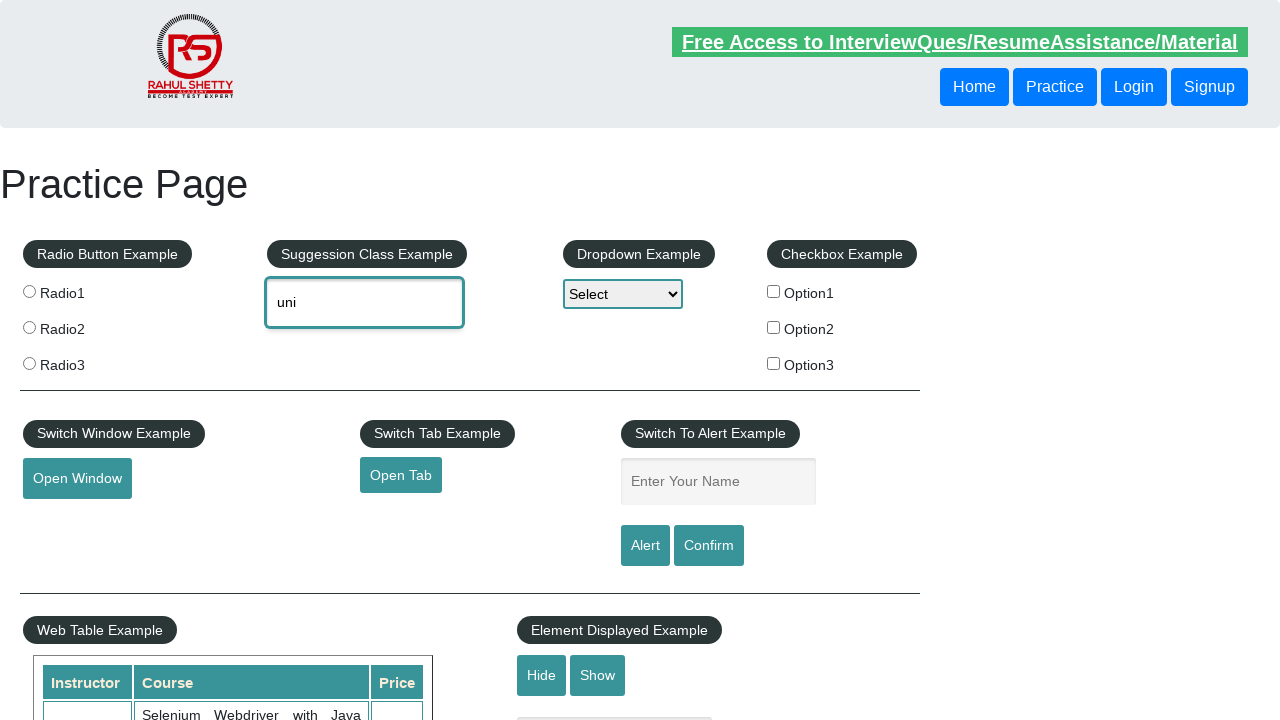

Autocomplete dropdown suggestions appeared
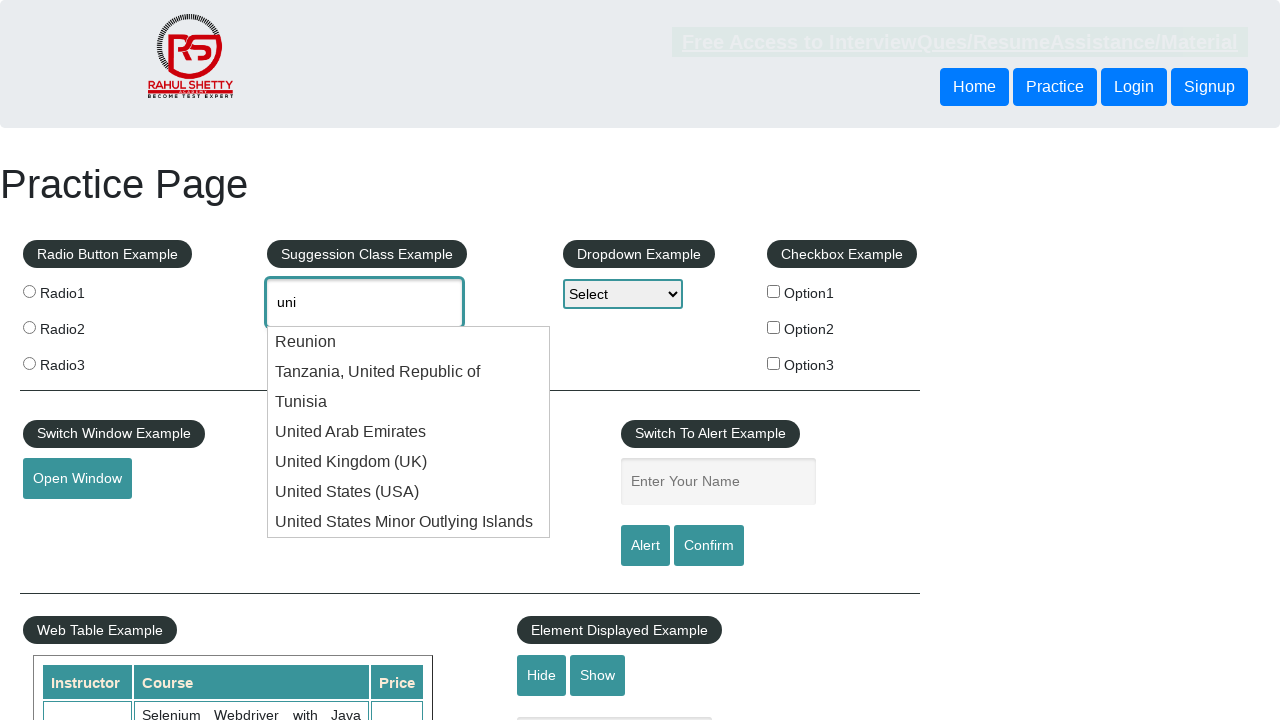

Retrieved all dropdown option elements
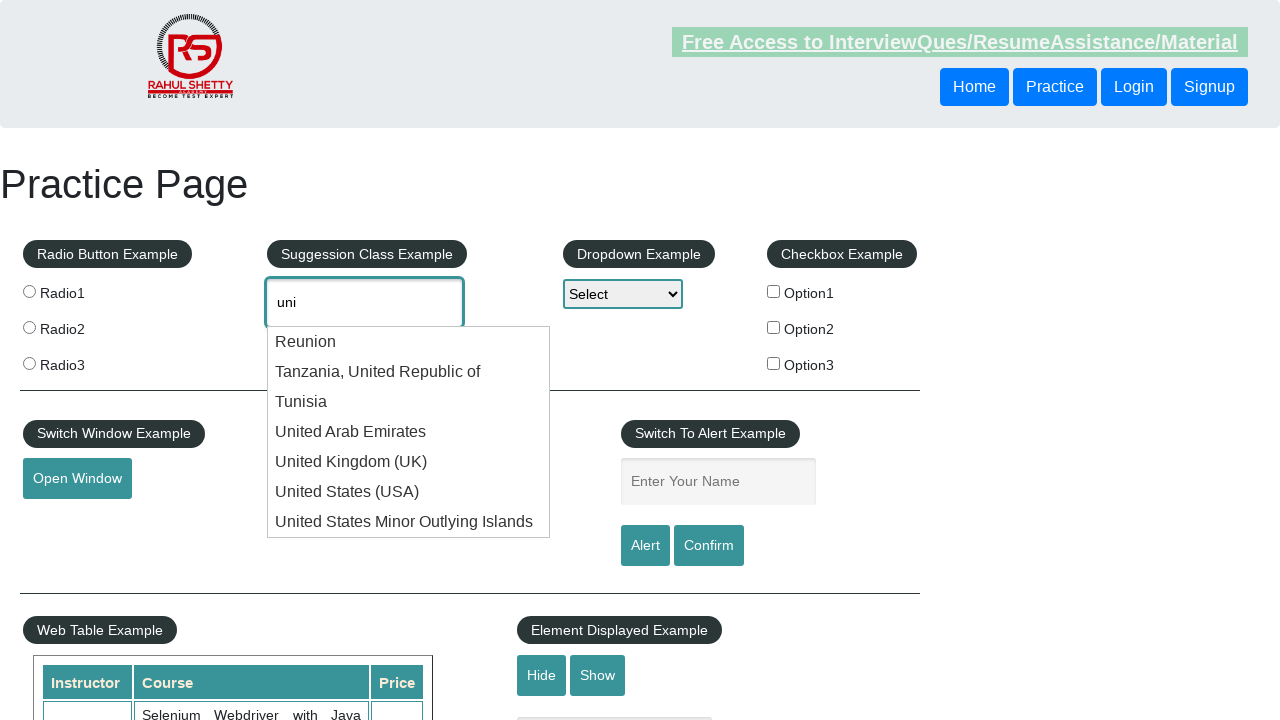

Hovered over 'United Kingdom (UK)' option in dropdown at (409, 462) on .ui-menu-item-wrapper >> nth=4
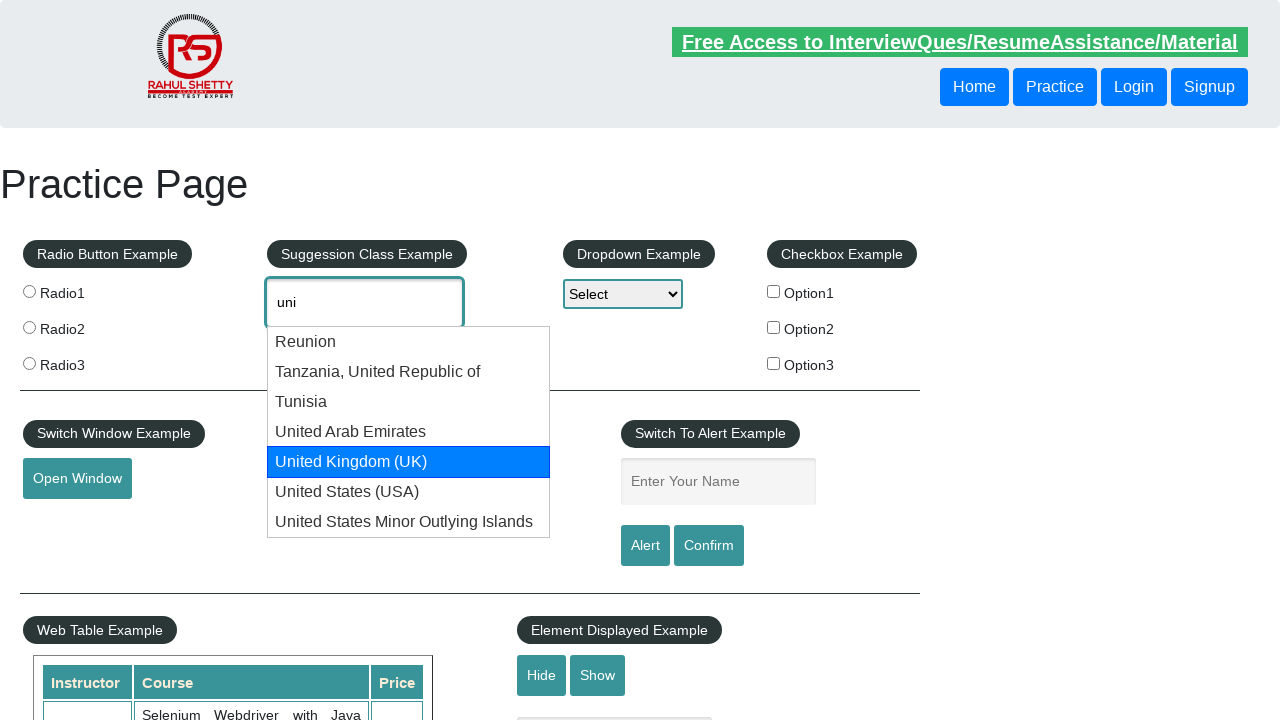

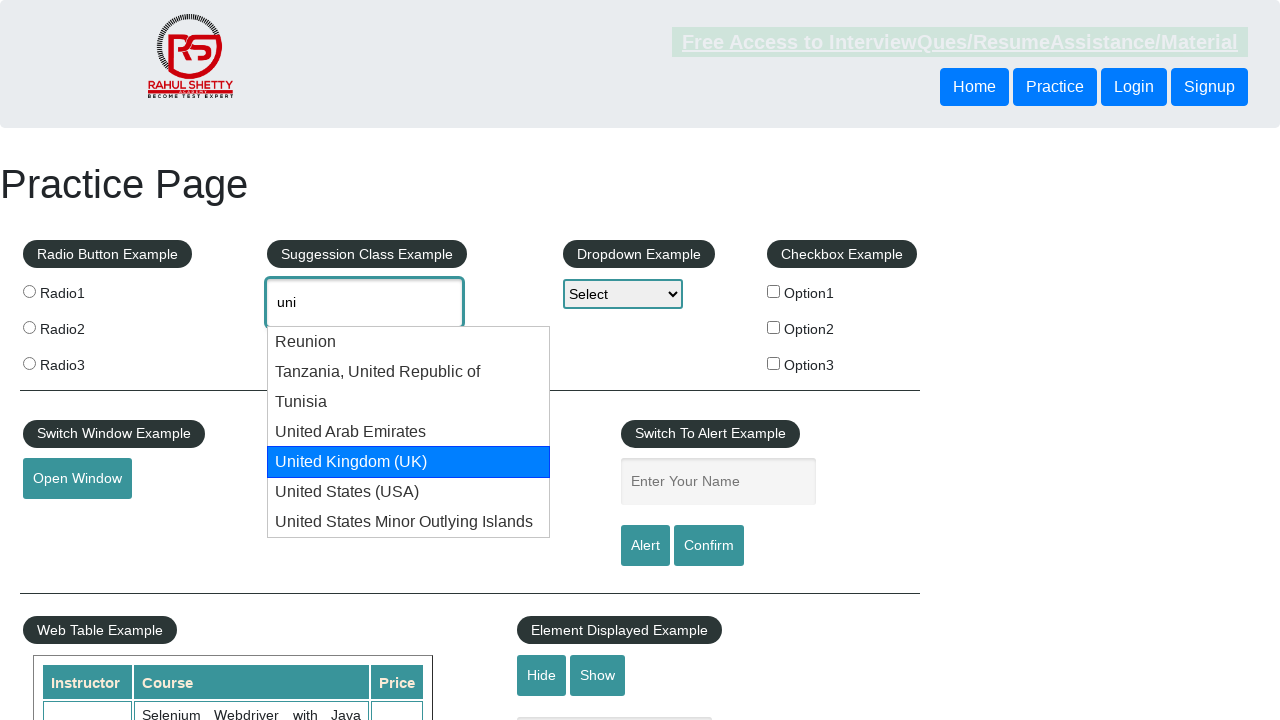